Navigates to a page with many elements and highlights a specific element by temporarily changing its border style to a red dashed line, then reverts it back.

Starting URL: http://the-internet.herokuapp.com/large

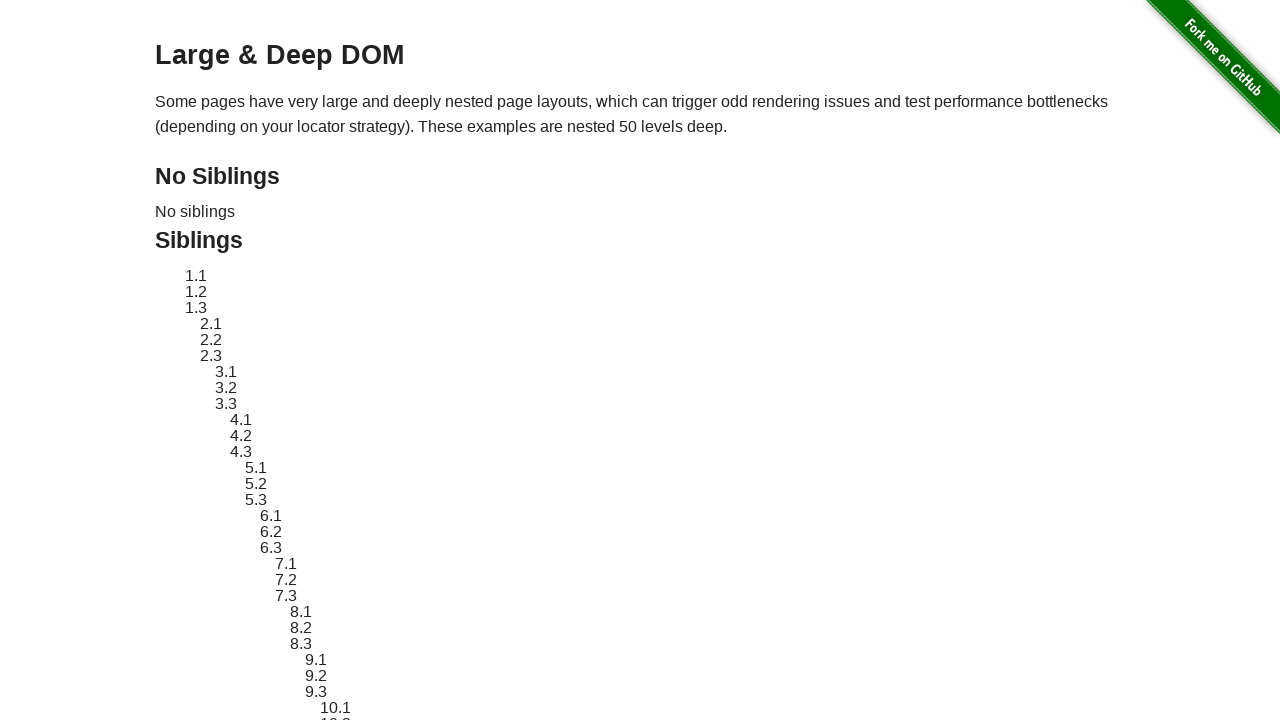

Navigated to the-internet.herokuapp.com/large page
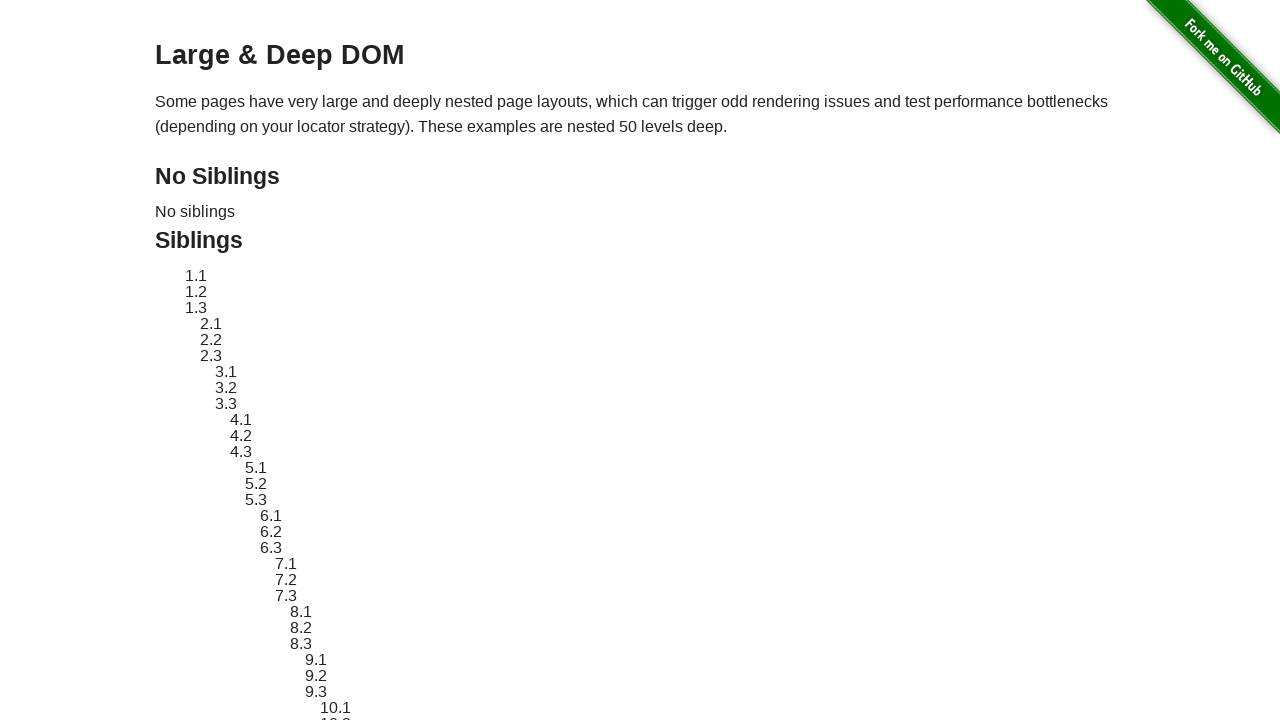

Located target element with ID 'sibling-2.3'
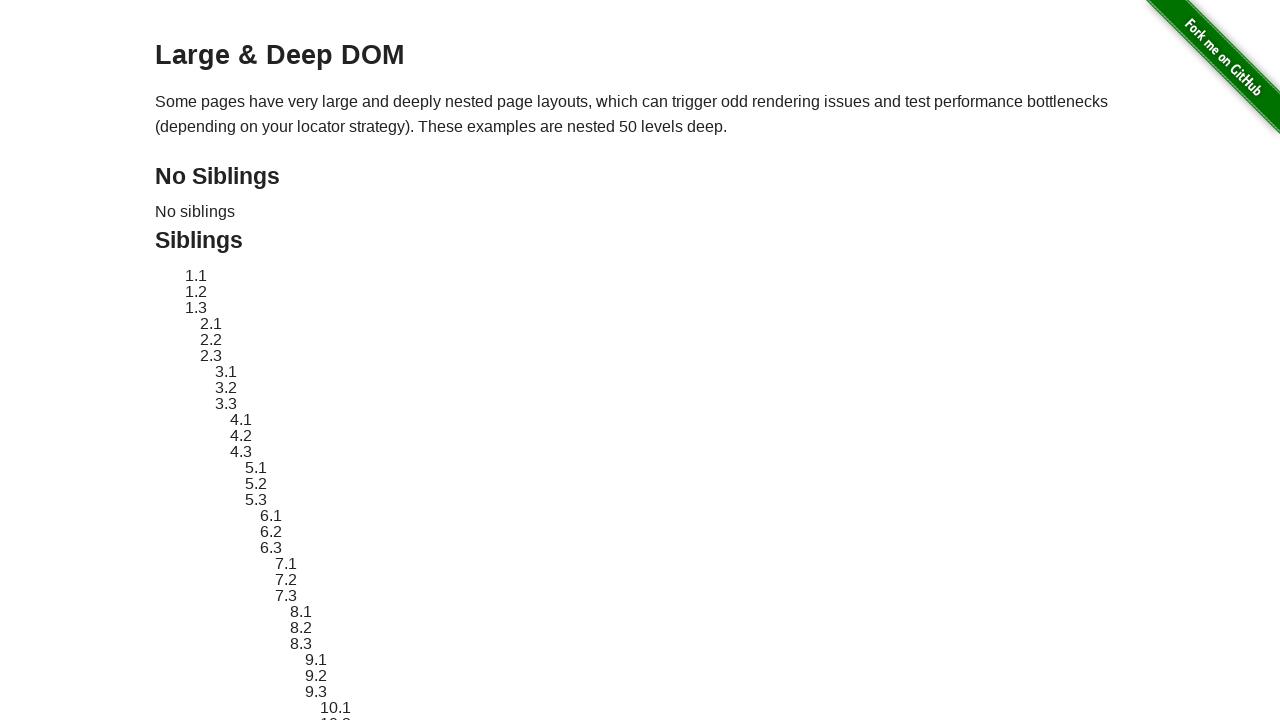

Target element is now visible
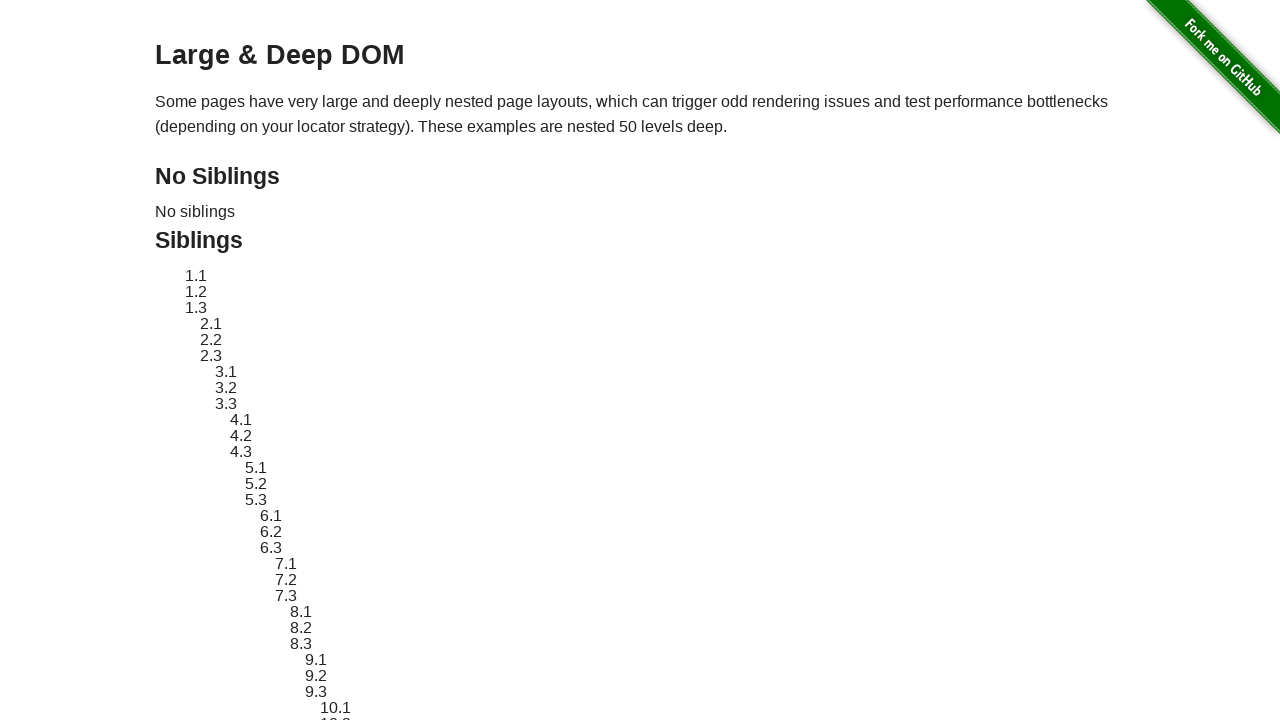

Stored original style attribute of target element
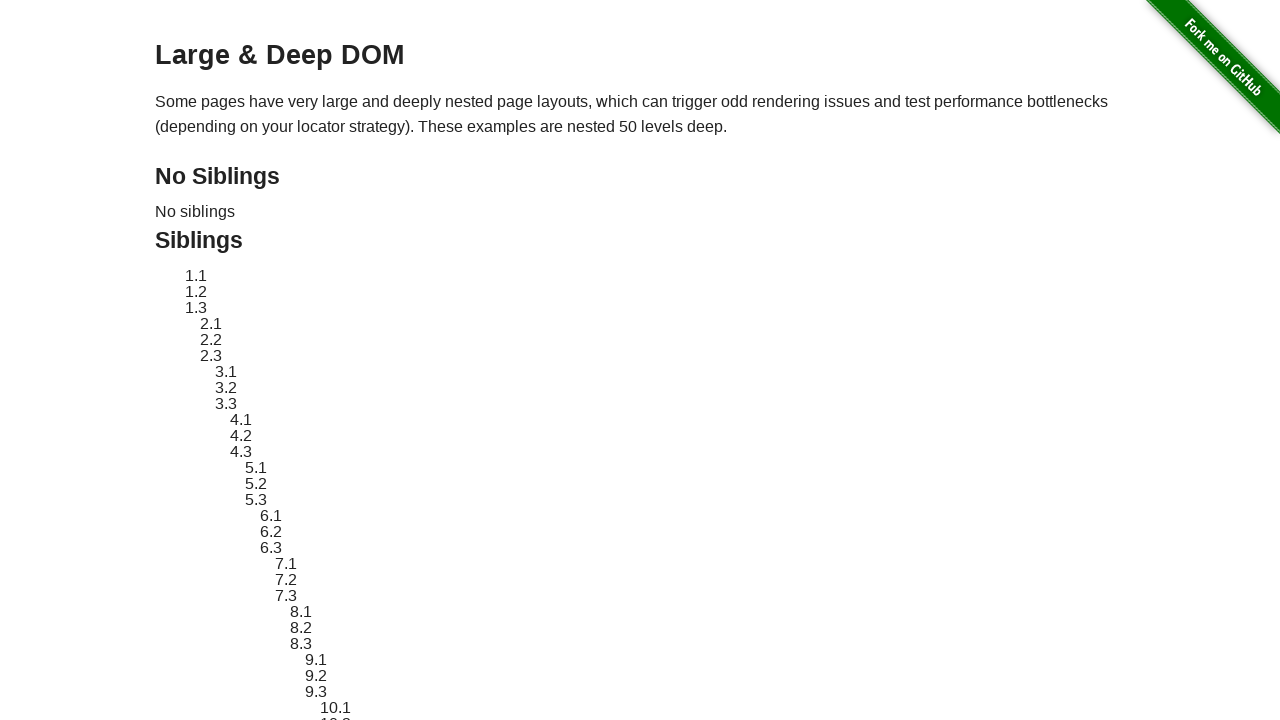

Applied red dashed border highlight to target element
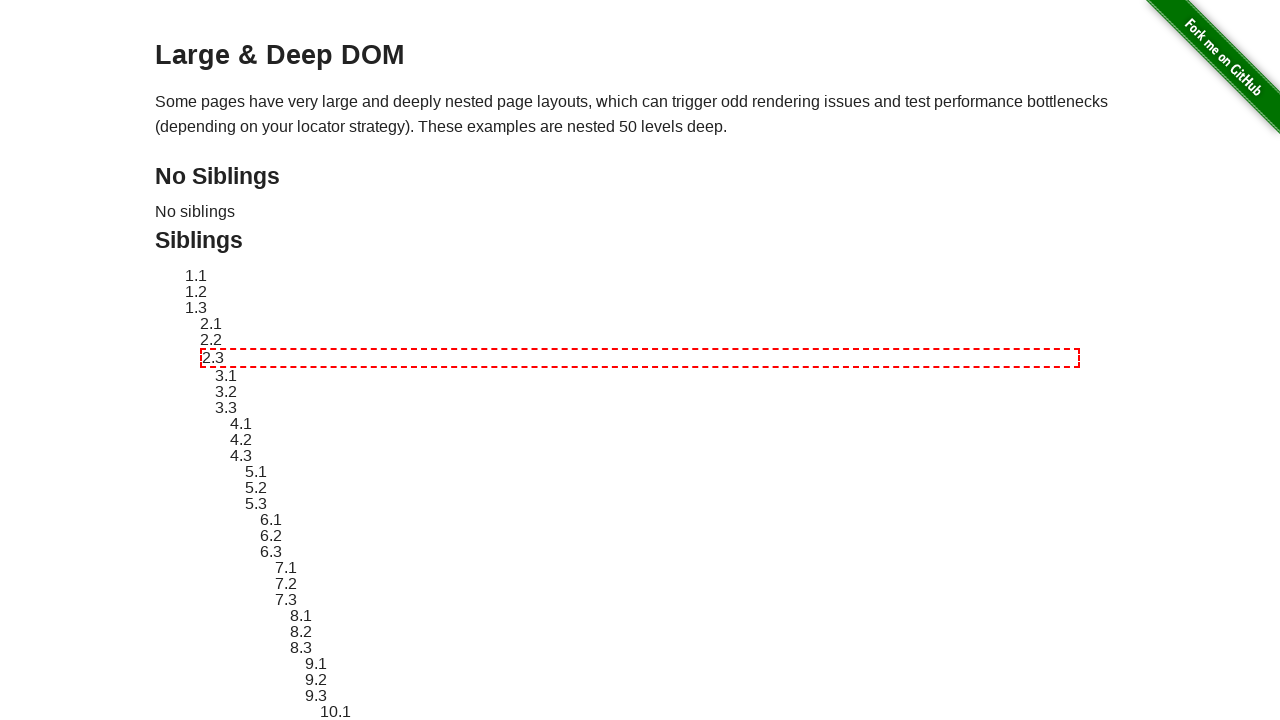

Waited 3 seconds to observe the highlighted element
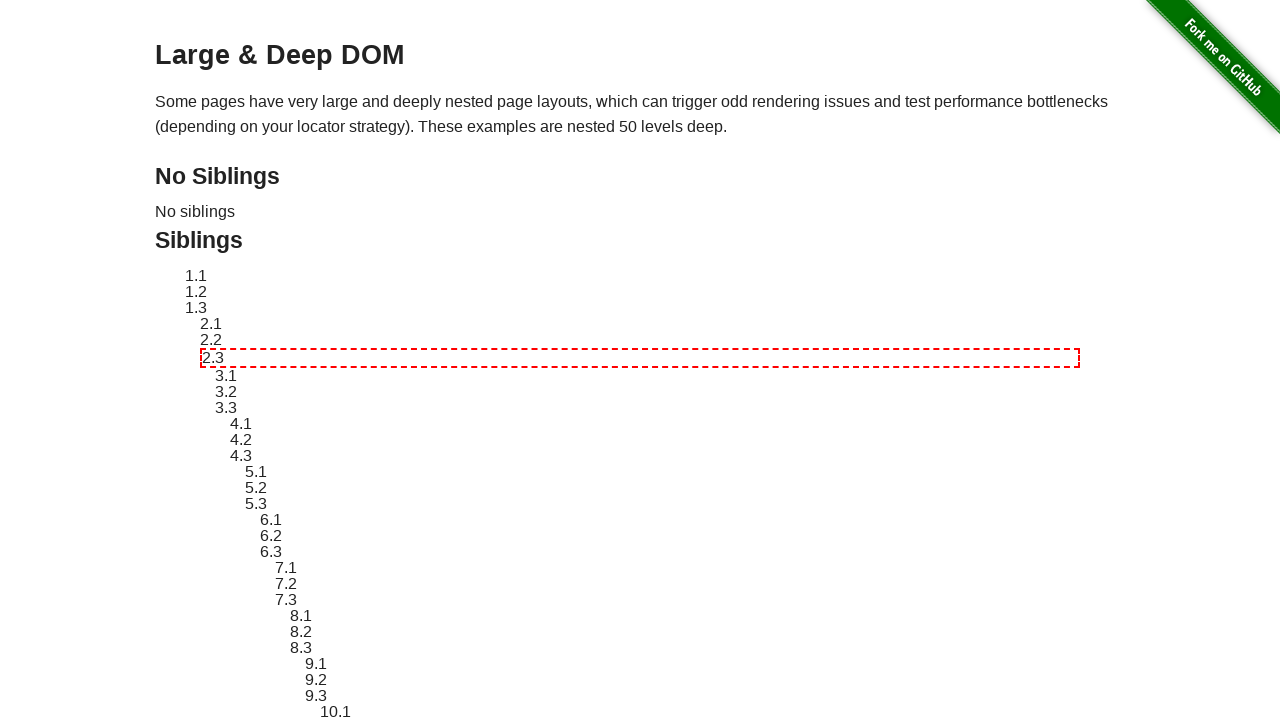

Reverted target element to its original style
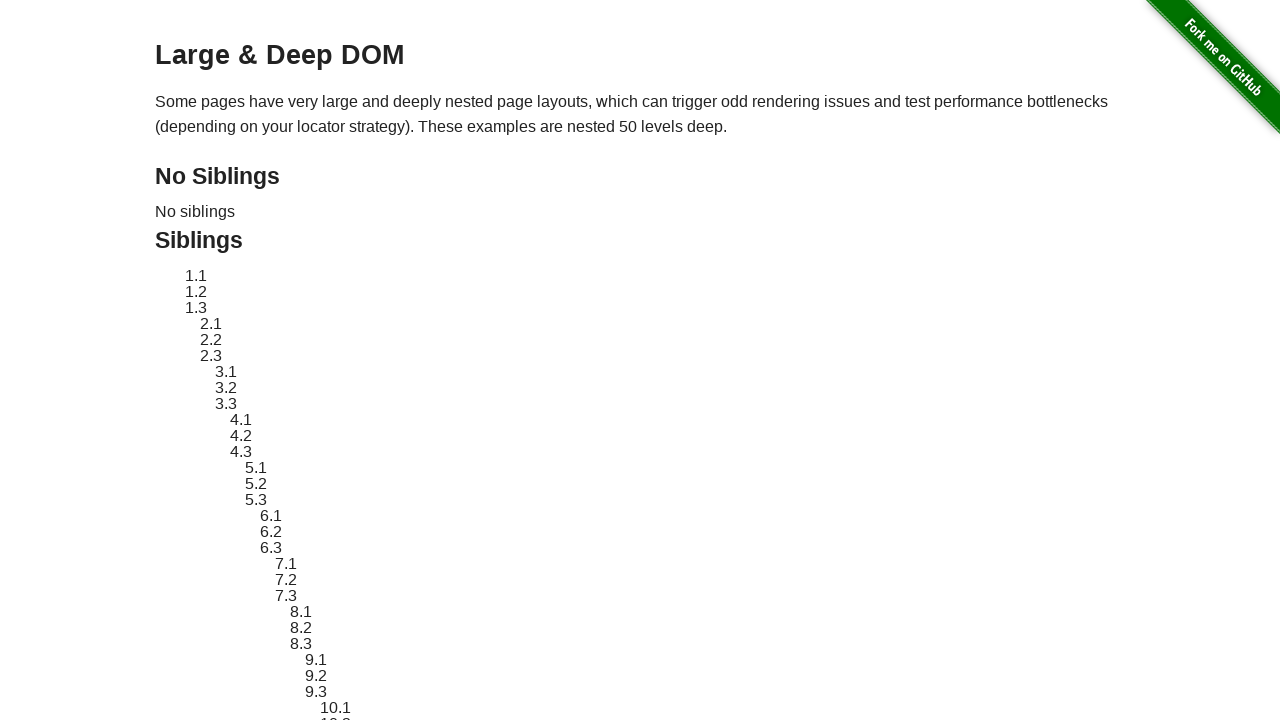

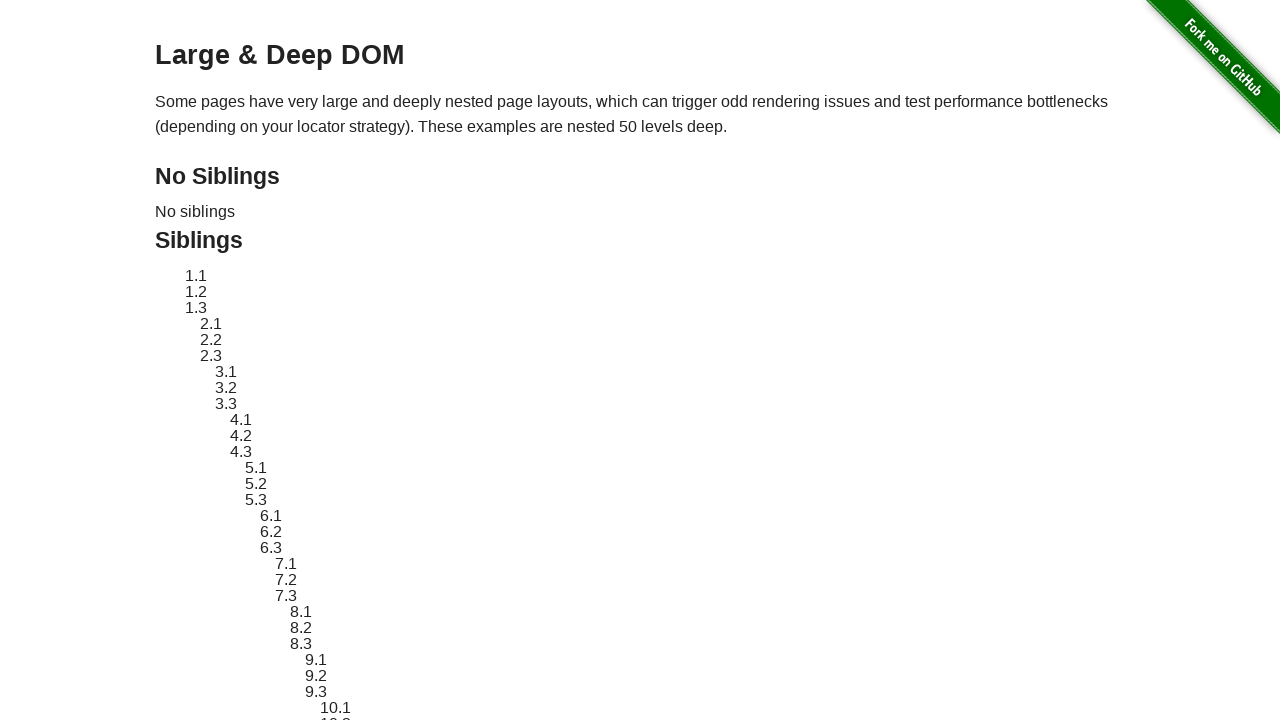